Tests that the text input field is cleared after adding a todo item

Starting URL: https://demo.playwright.dev/todomvc

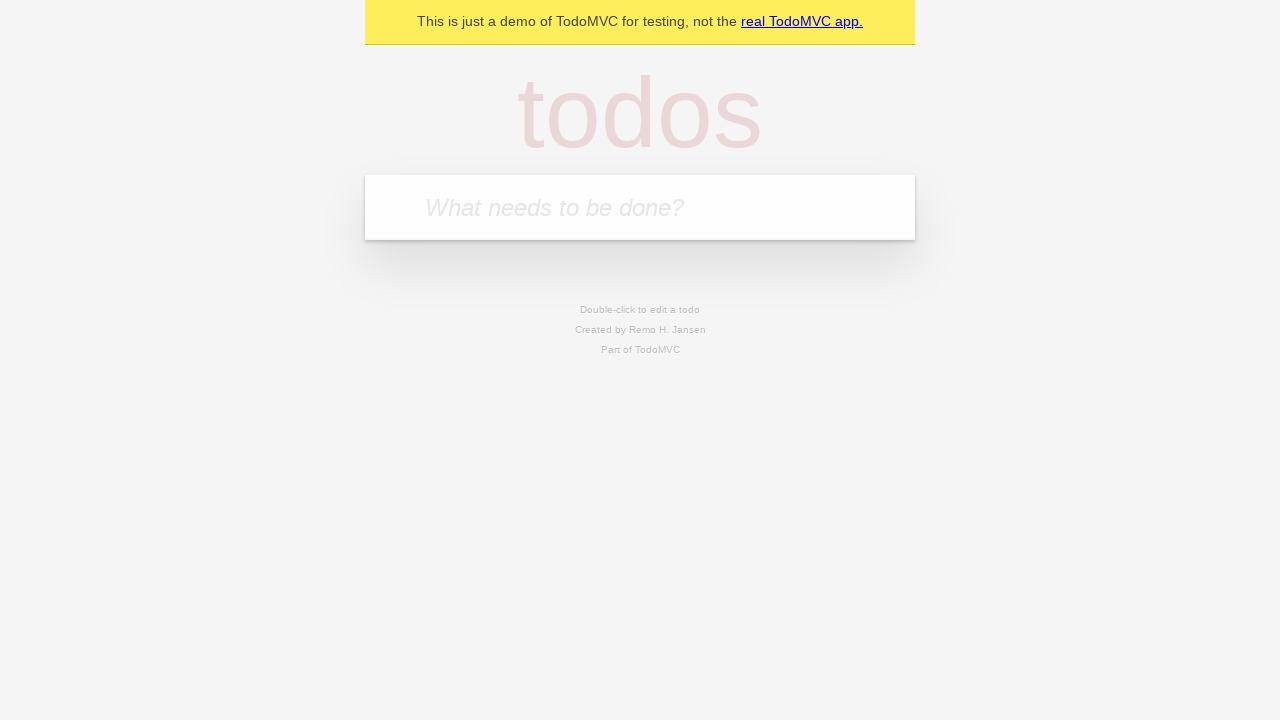

Filled todo input field with 'buy some cheese' on internal:attr=[placeholder="What needs to be done?"i]
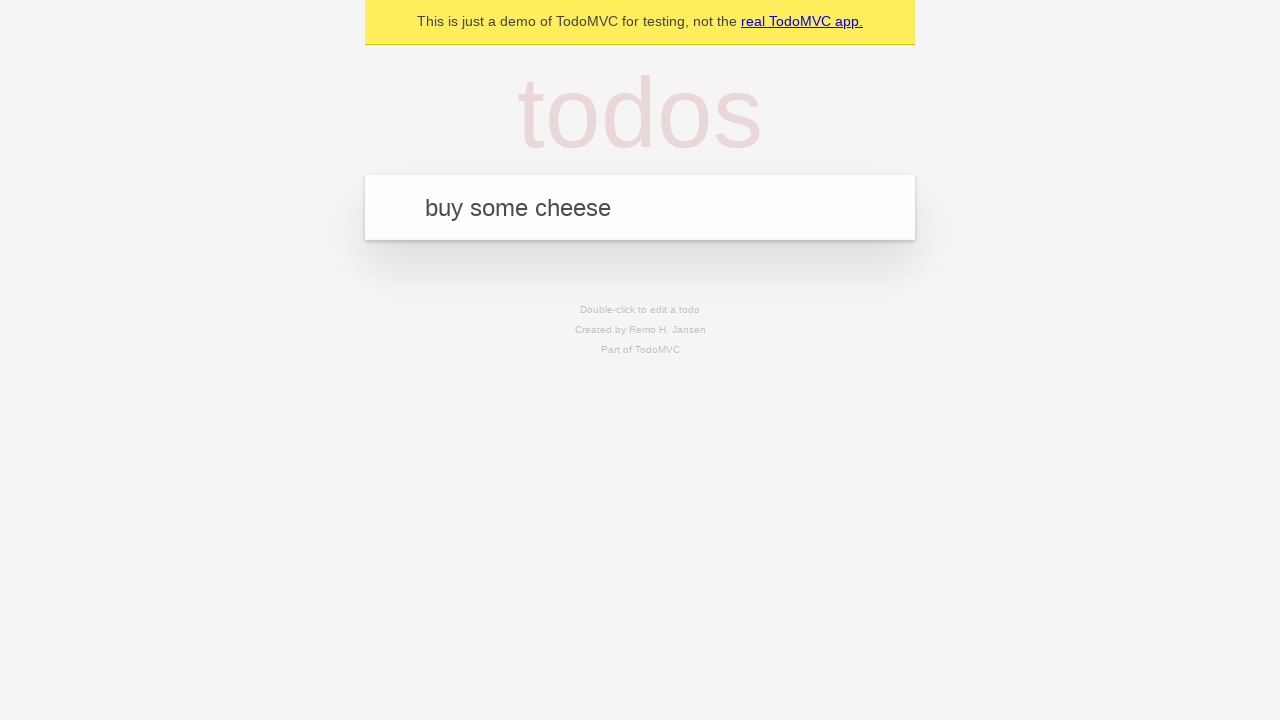

Pressed Enter to submit the todo item on internal:attr=[placeholder="What needs to be done?"i]
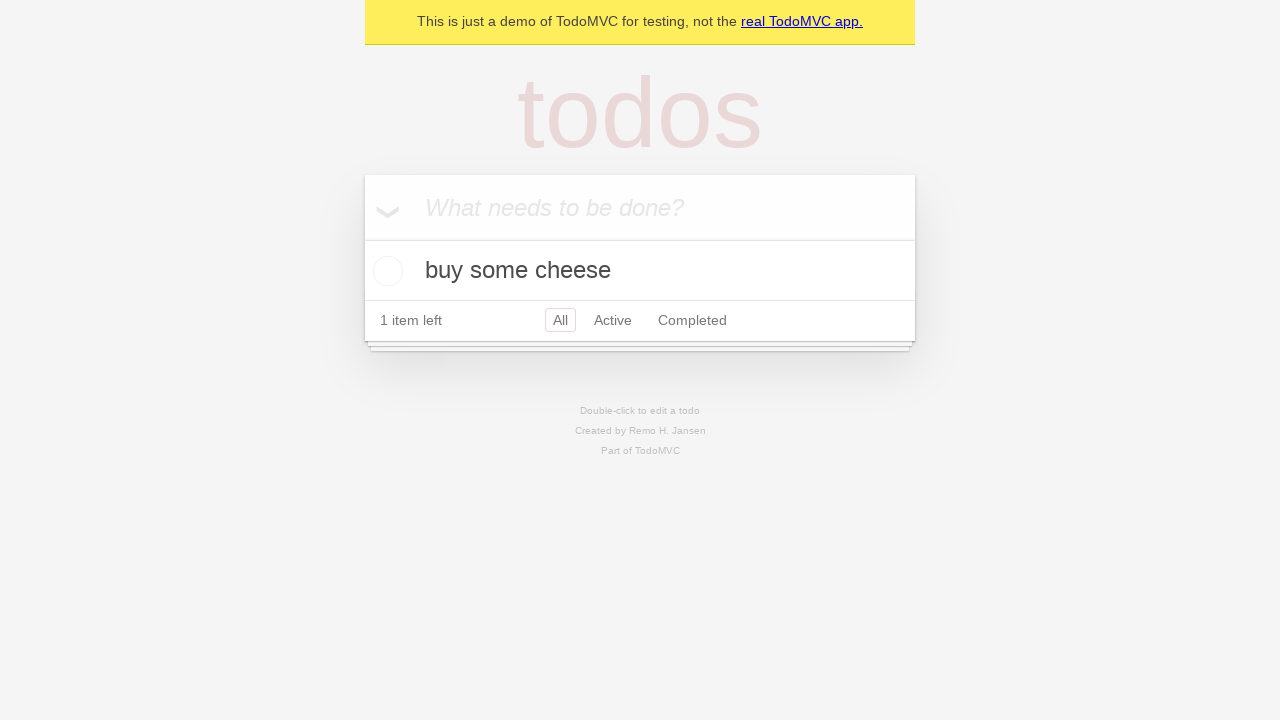

Todo item was added and appeared in the list
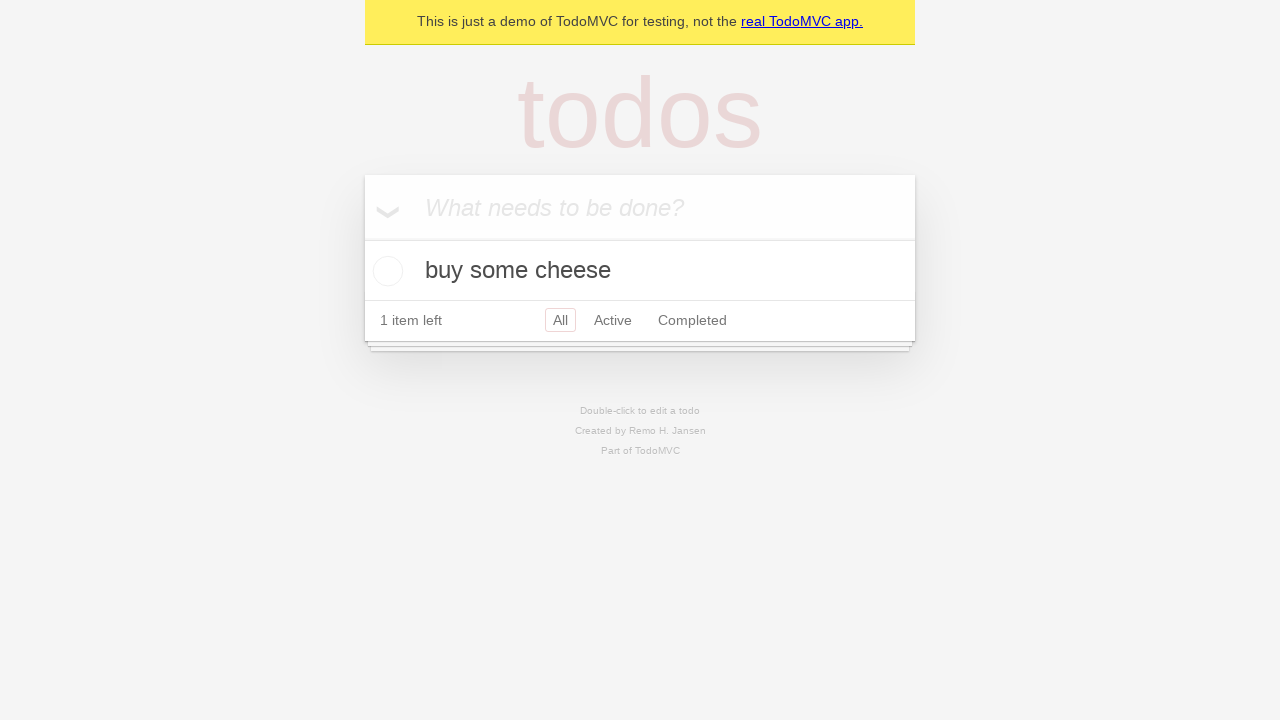

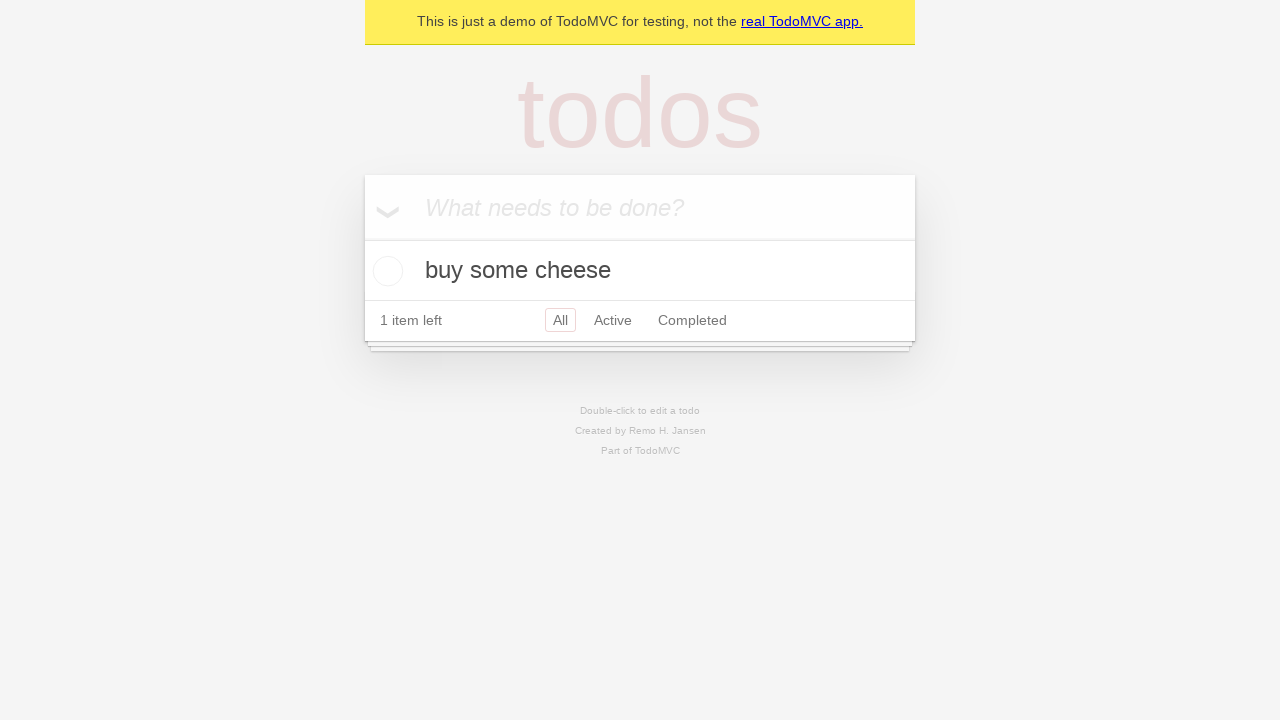